Tests table sorting functionality by clicking column header and verifying sort order, then searches for a specific item with pagination

Starting URL: https://rahulshettyacademy.com/seleniumPractise/#/offers

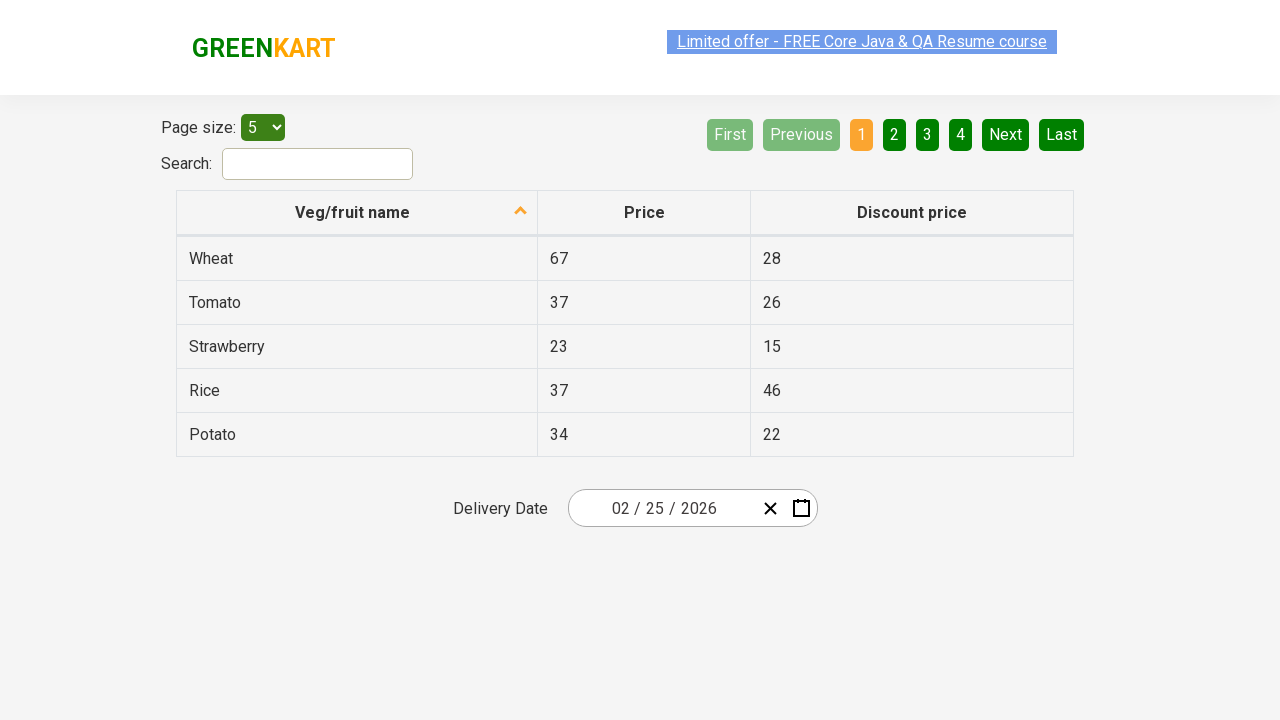

Clicked column header to sort by Veg/fruit name in ascending order at (357, 213) on xpath=//th[@aria-label='Veg/fruit name: activate to sort column ascending']
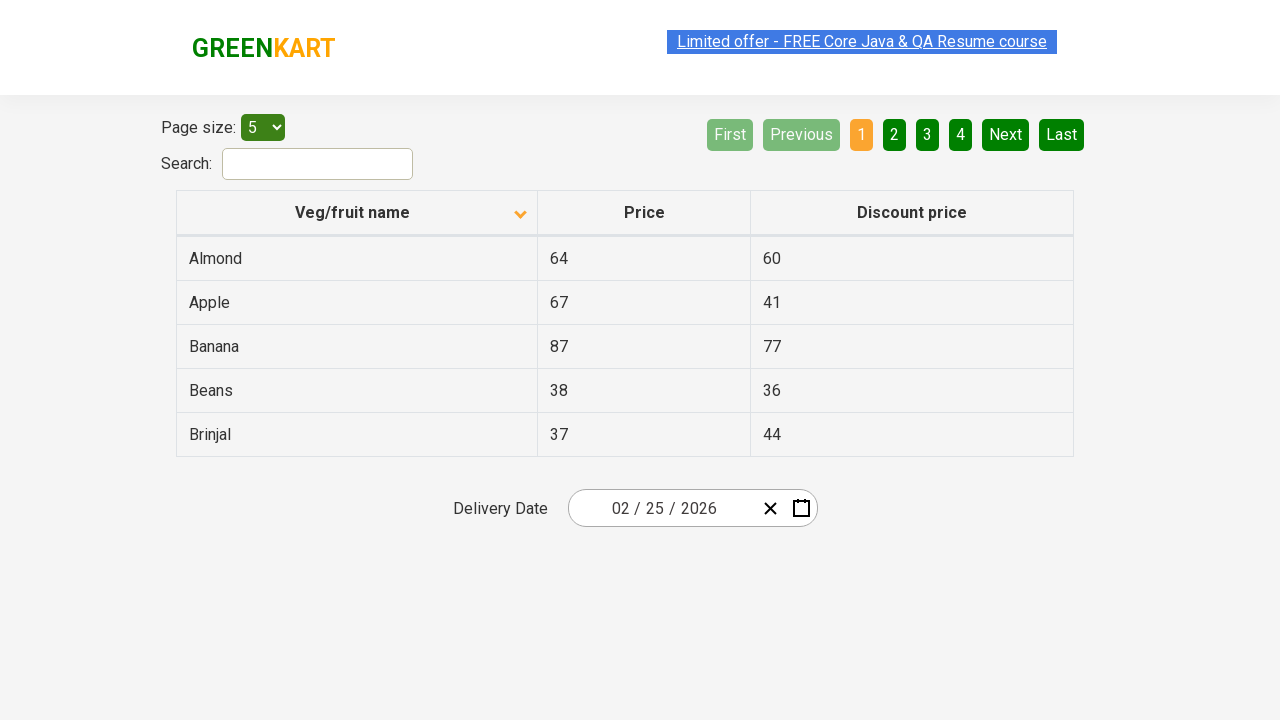

Retrieved all vegetable names from first column
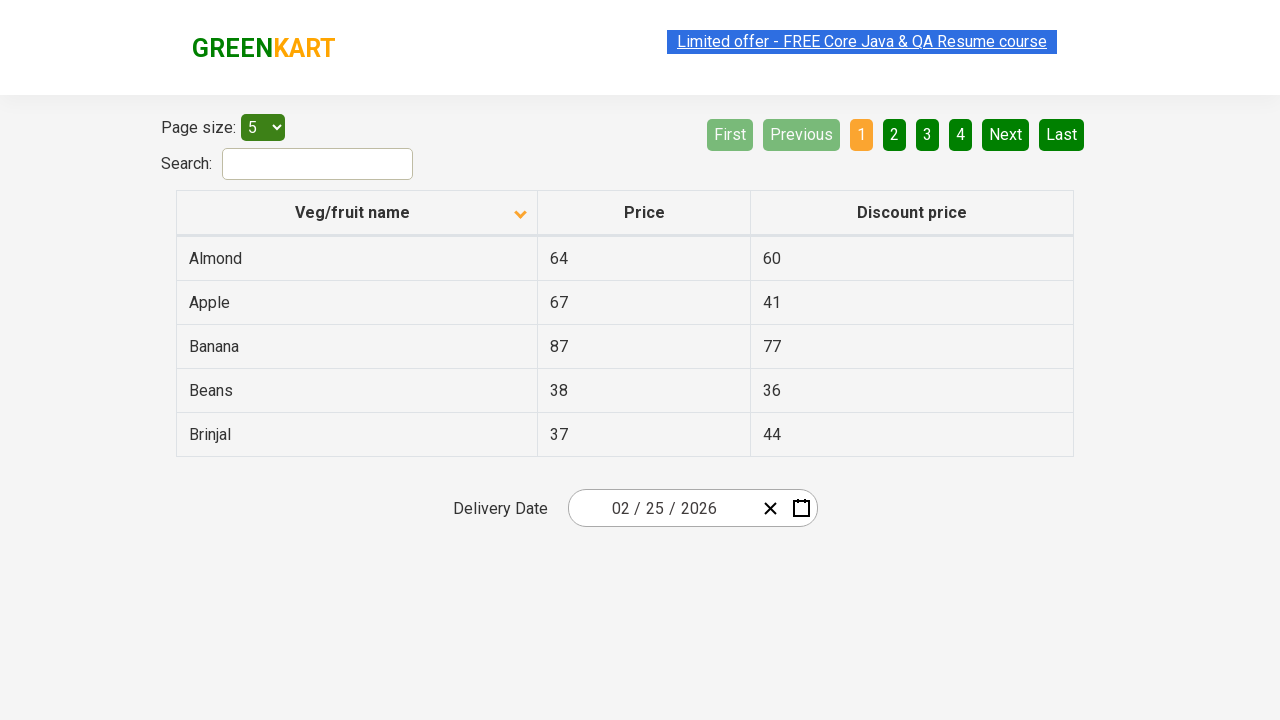

Extracted 5 vegetable names from table rows
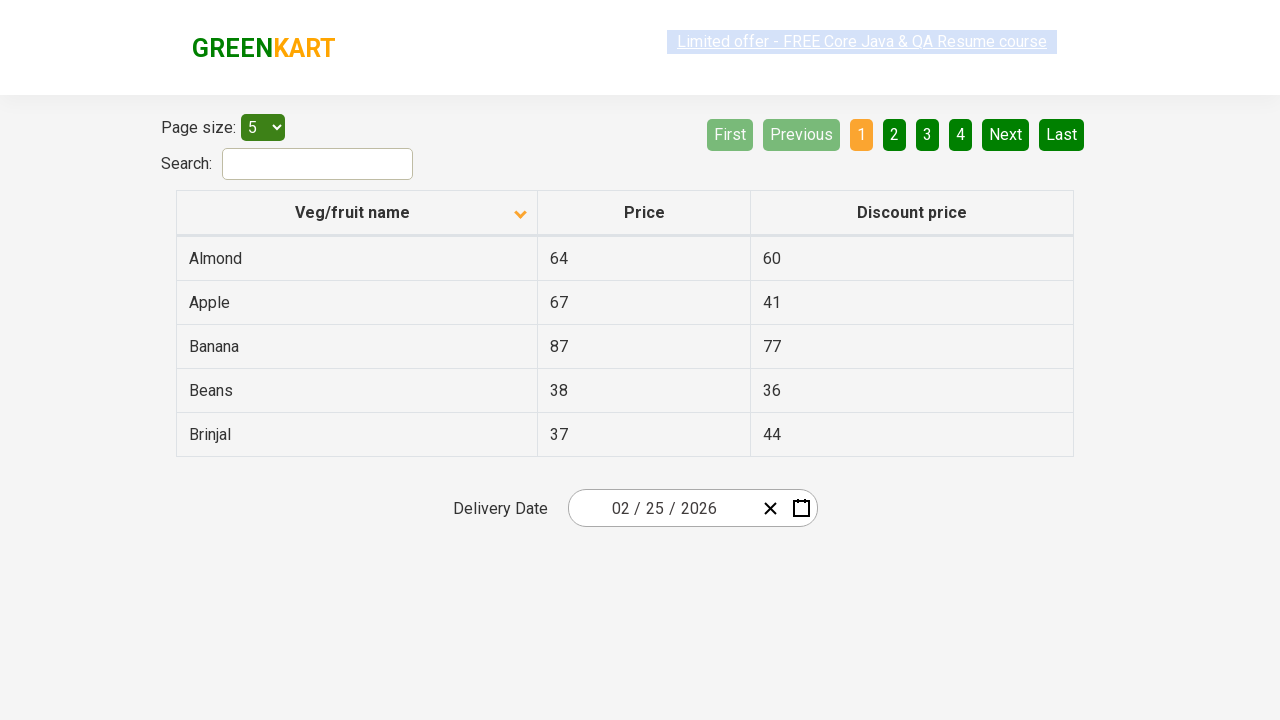

Verified that table is properly sorted alphabetically
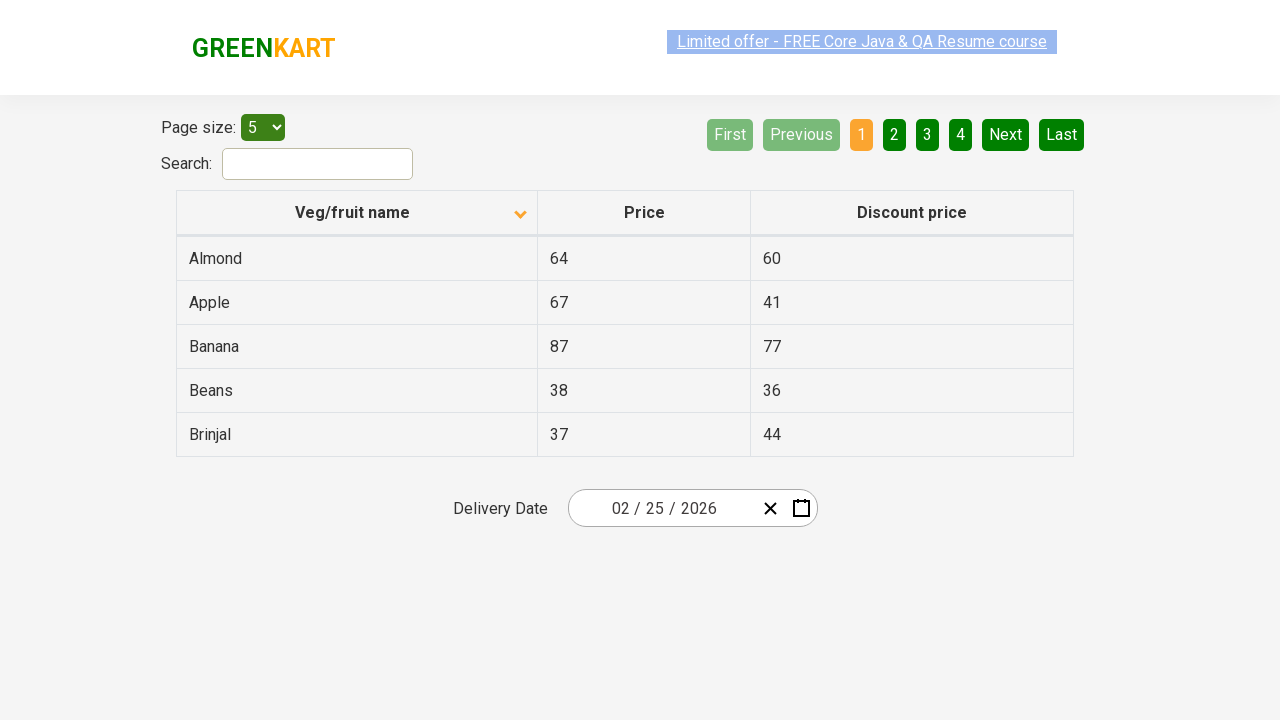

Retrieved all rows from current page to search for Rice
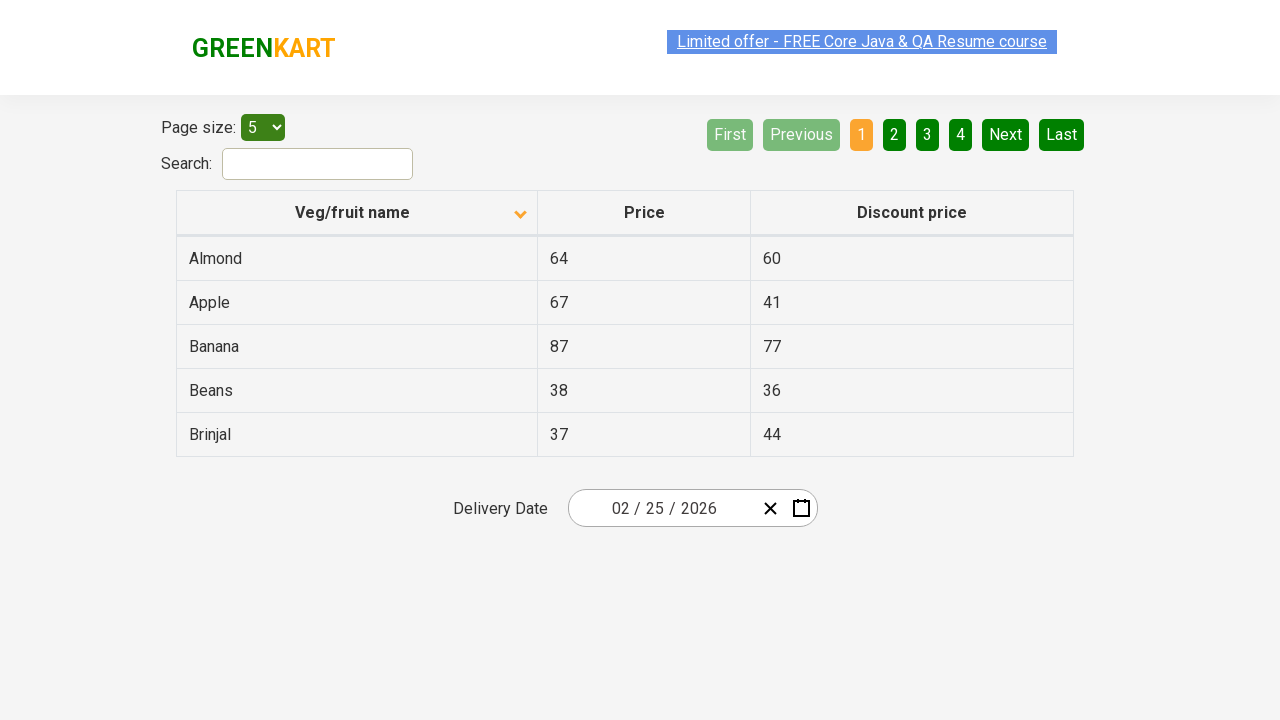

Rice not found on current page, clicked Next button to navigate to next page at (1006, 134) on a[aria-label='Next']
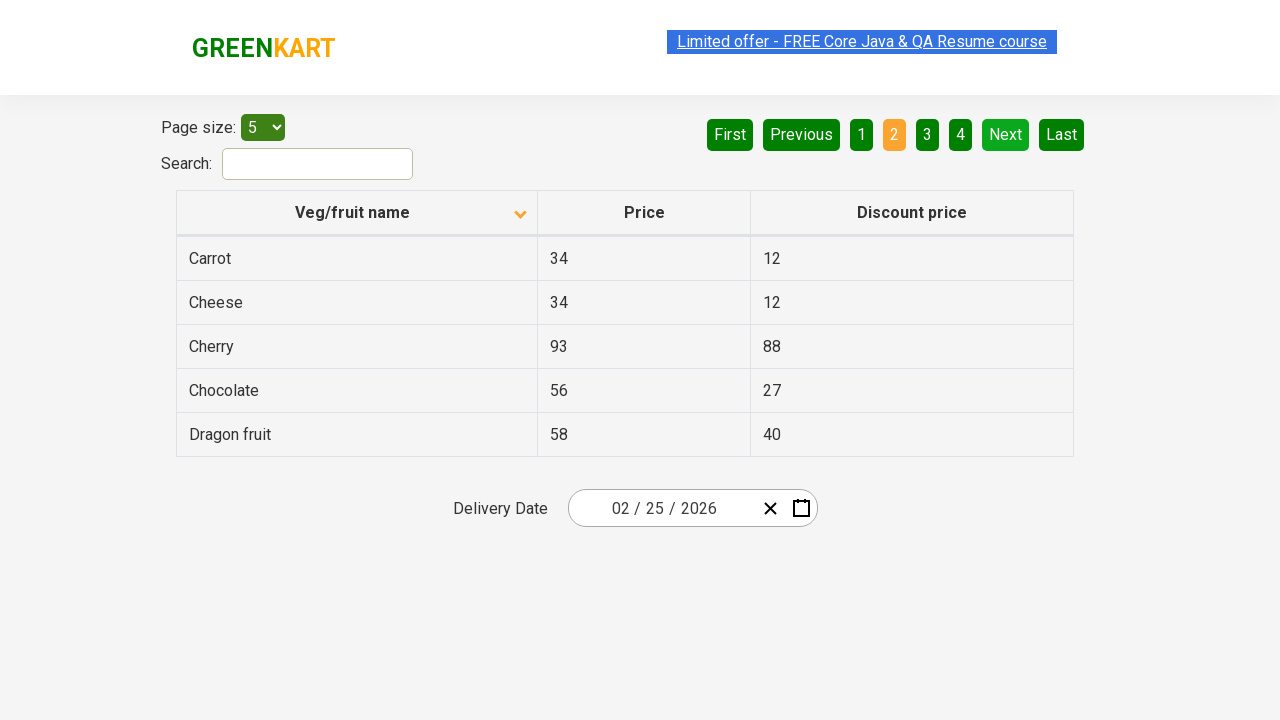

Waited for next page to fully load
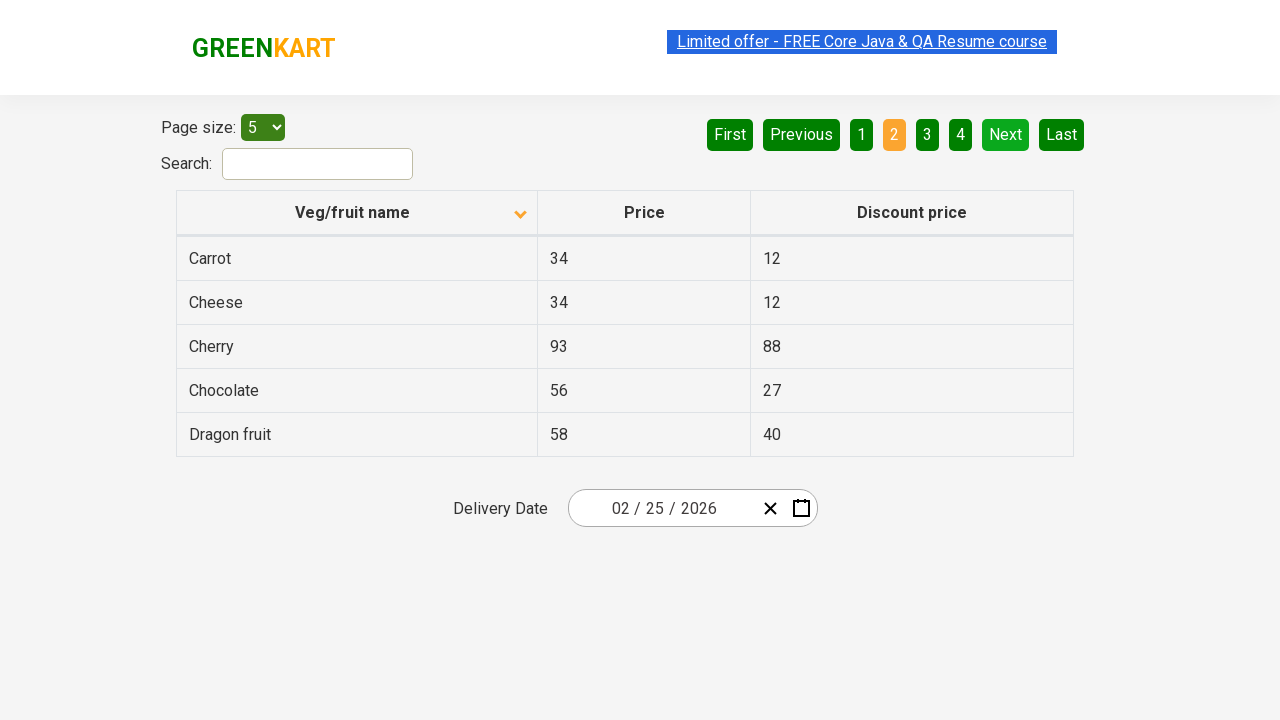

Retrieved all rows from current page to search for Rice
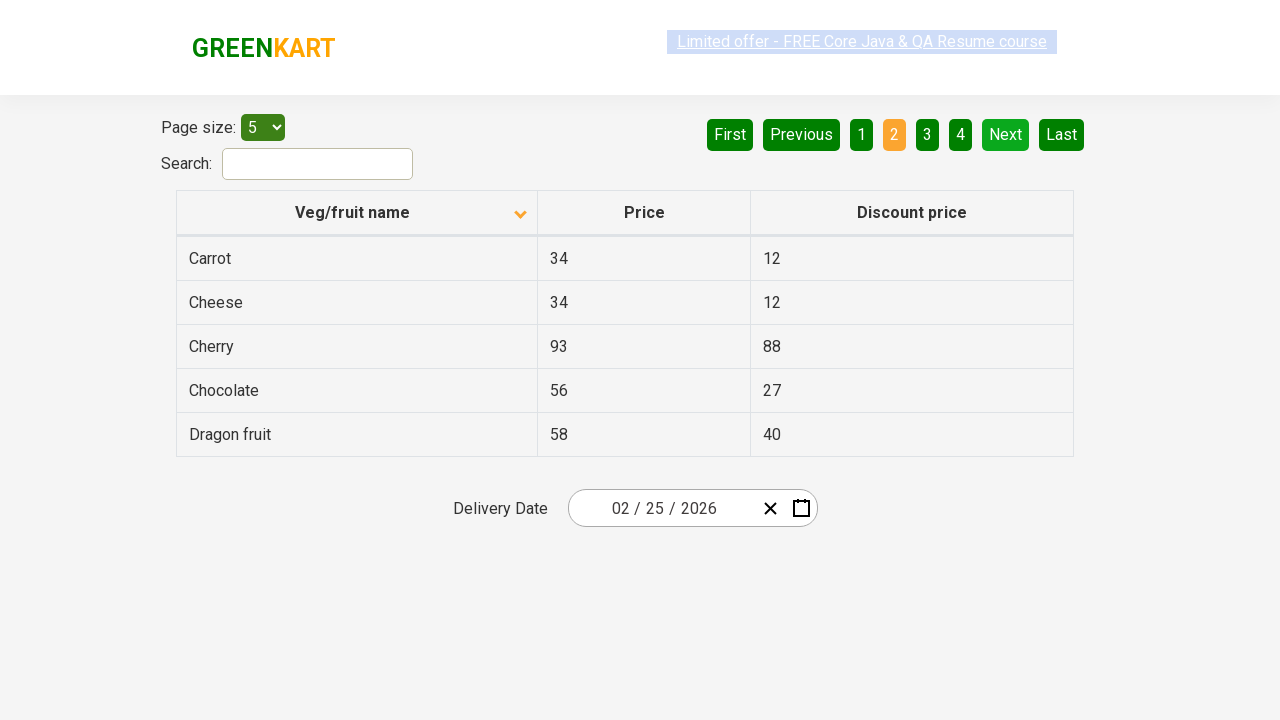

Rice not found on current page, clicked Next button to navigate to next page at (1006, 134) on a[aria-label='Next']
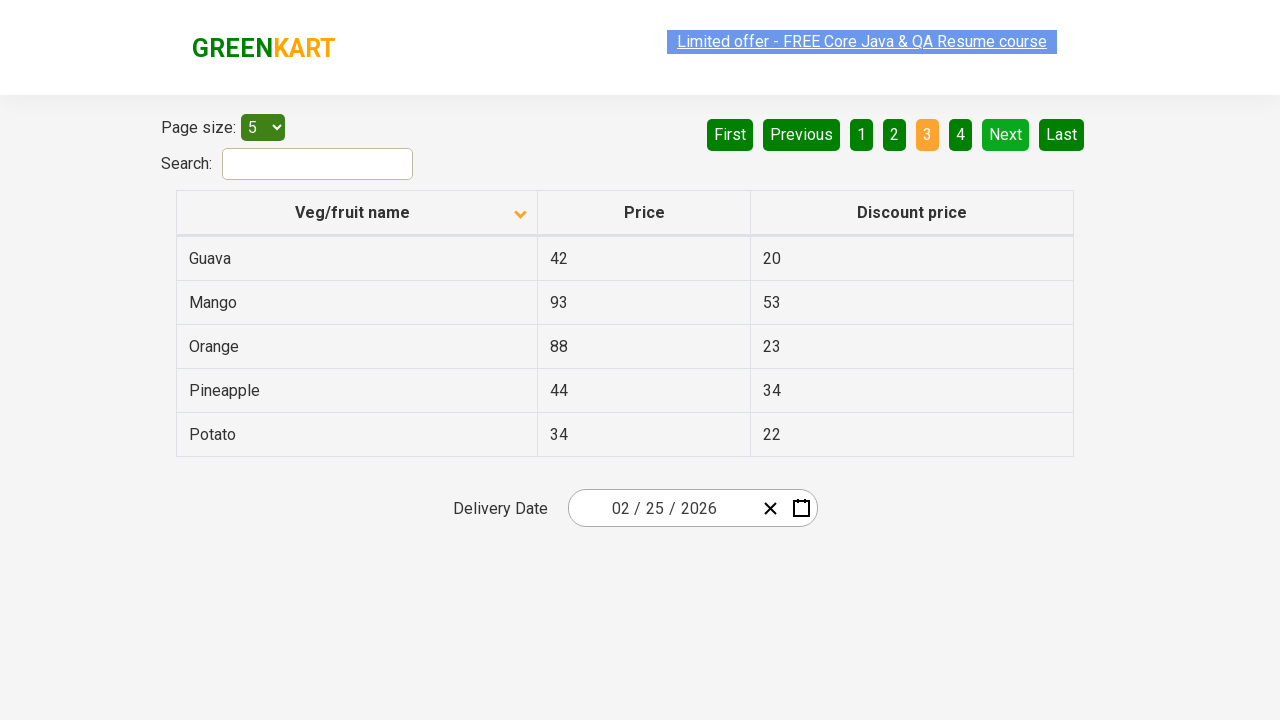

Waited for next page to fully load
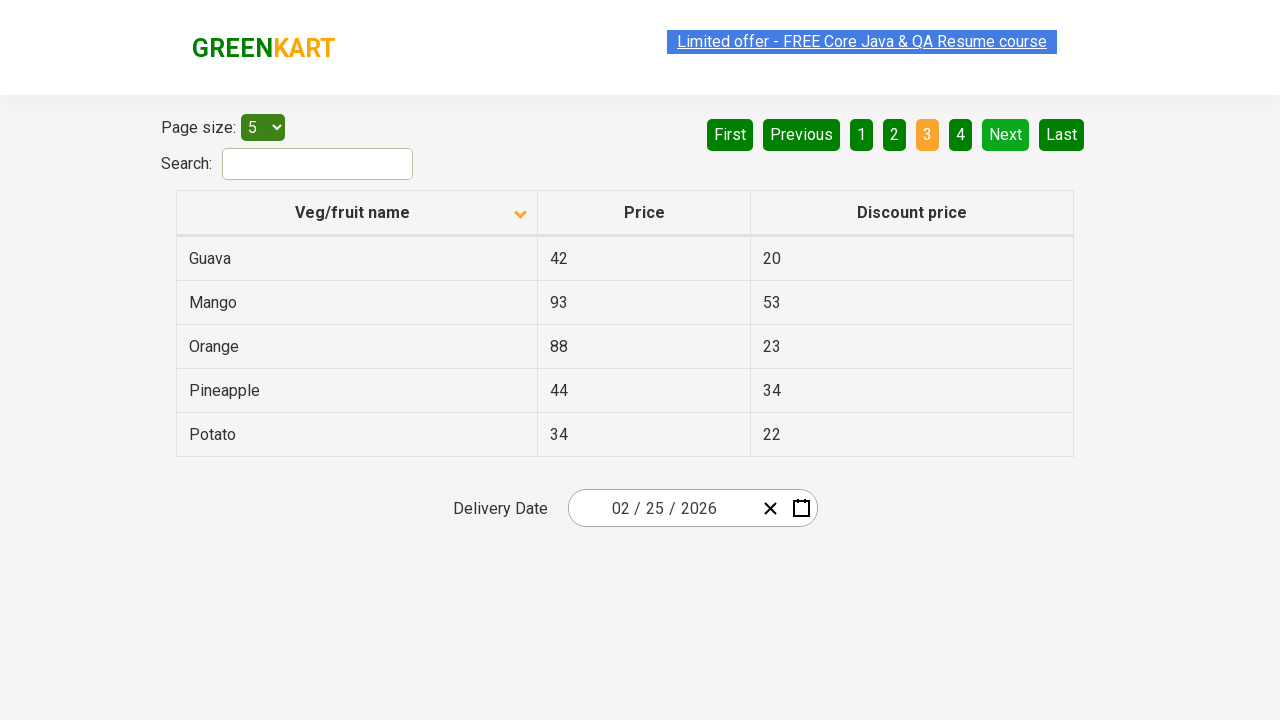

Retrieved all rows from current page to search for Rice
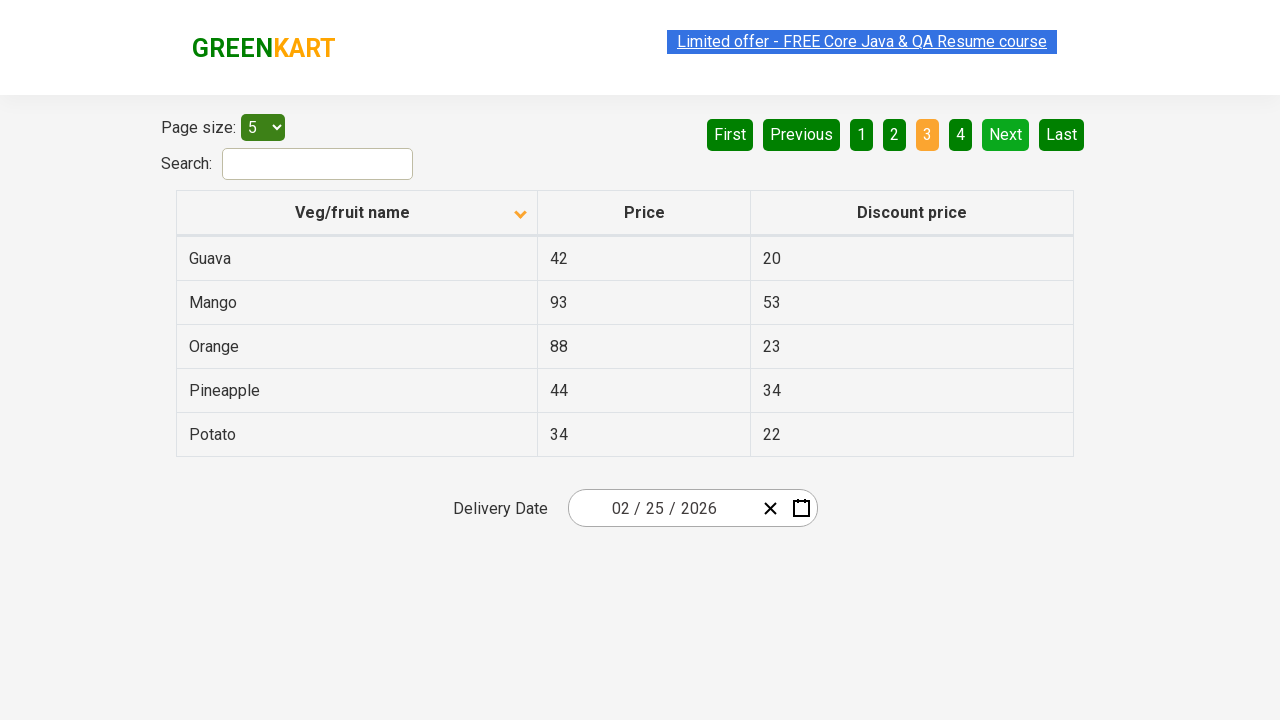

Rice not found on current page, clicked Next button to navigate to next page at (1006, 134) on a[aria-label='Next']
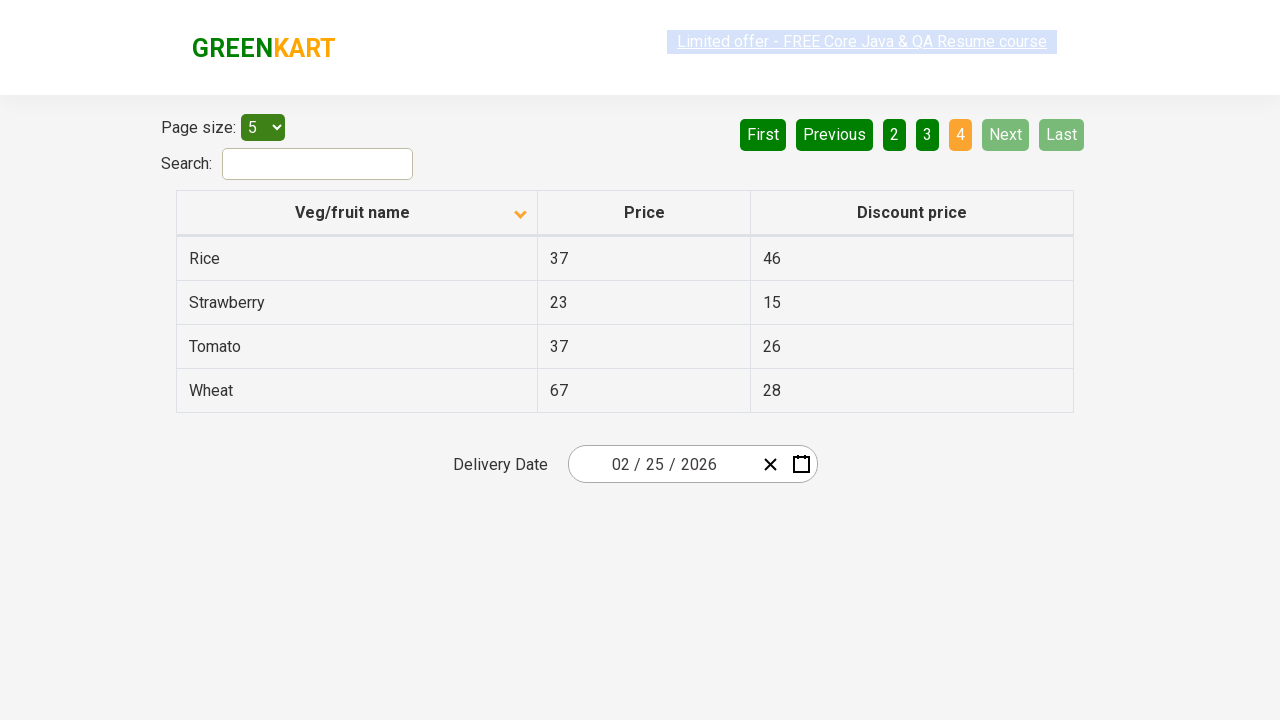

Waited for next page to fully load
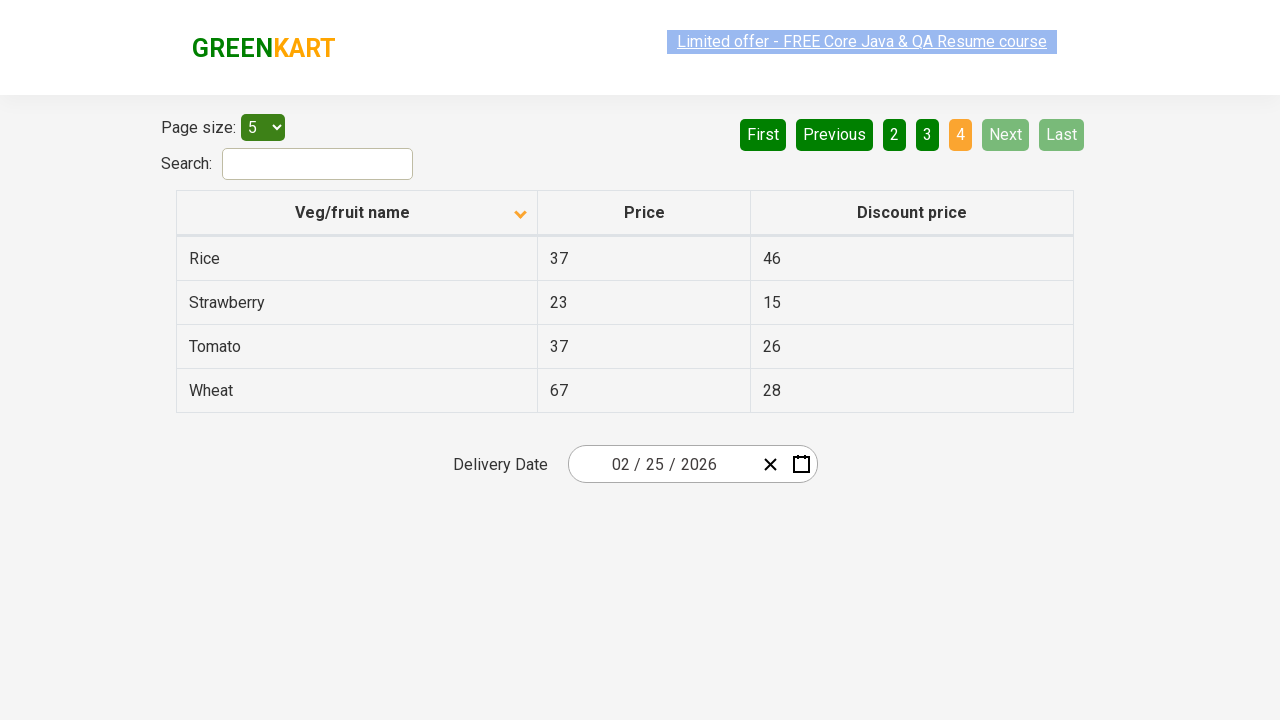

Retrieved all rows from current page to search for Rice
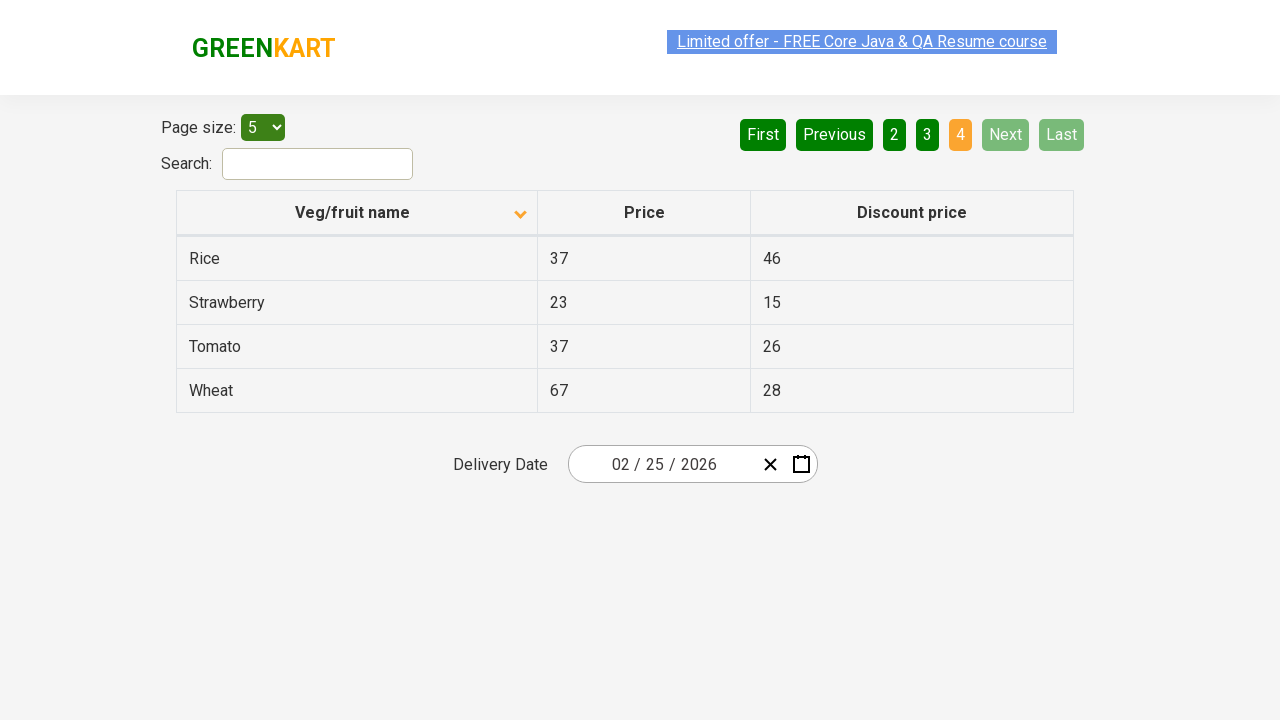

Found Rice and retrieved its price: 37
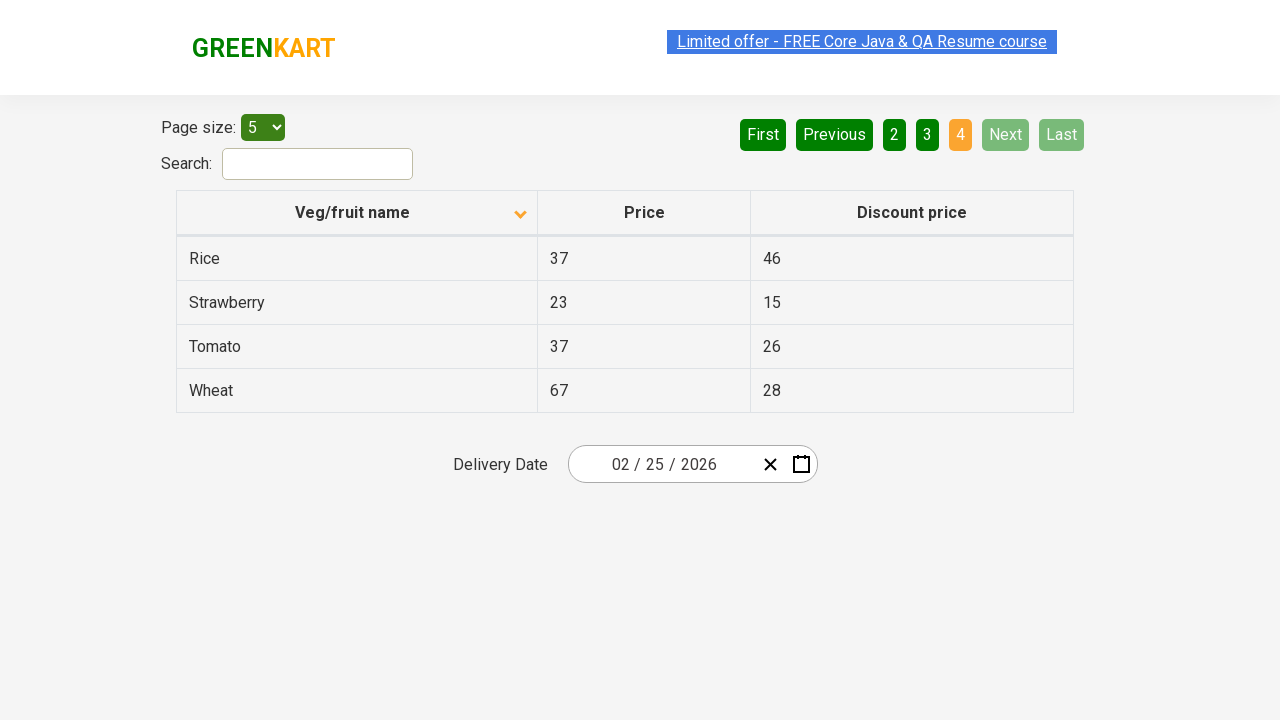

Test completed successfully - Price of Rice: 37
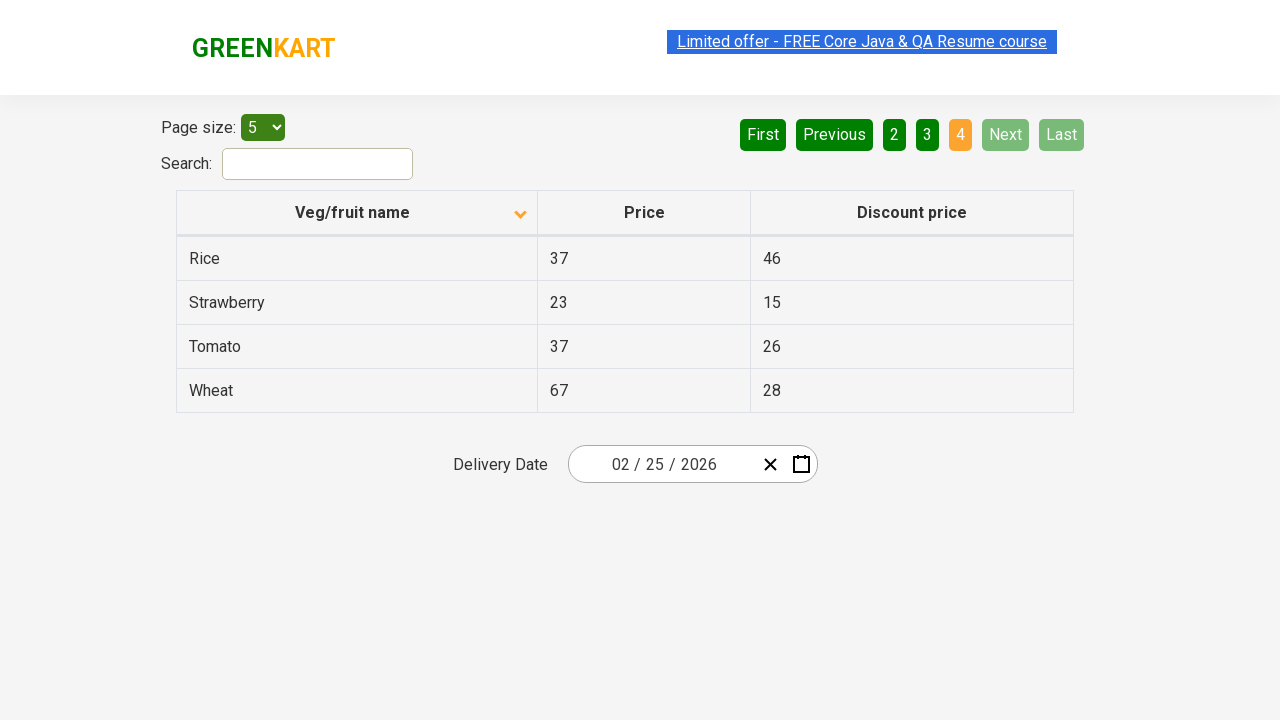

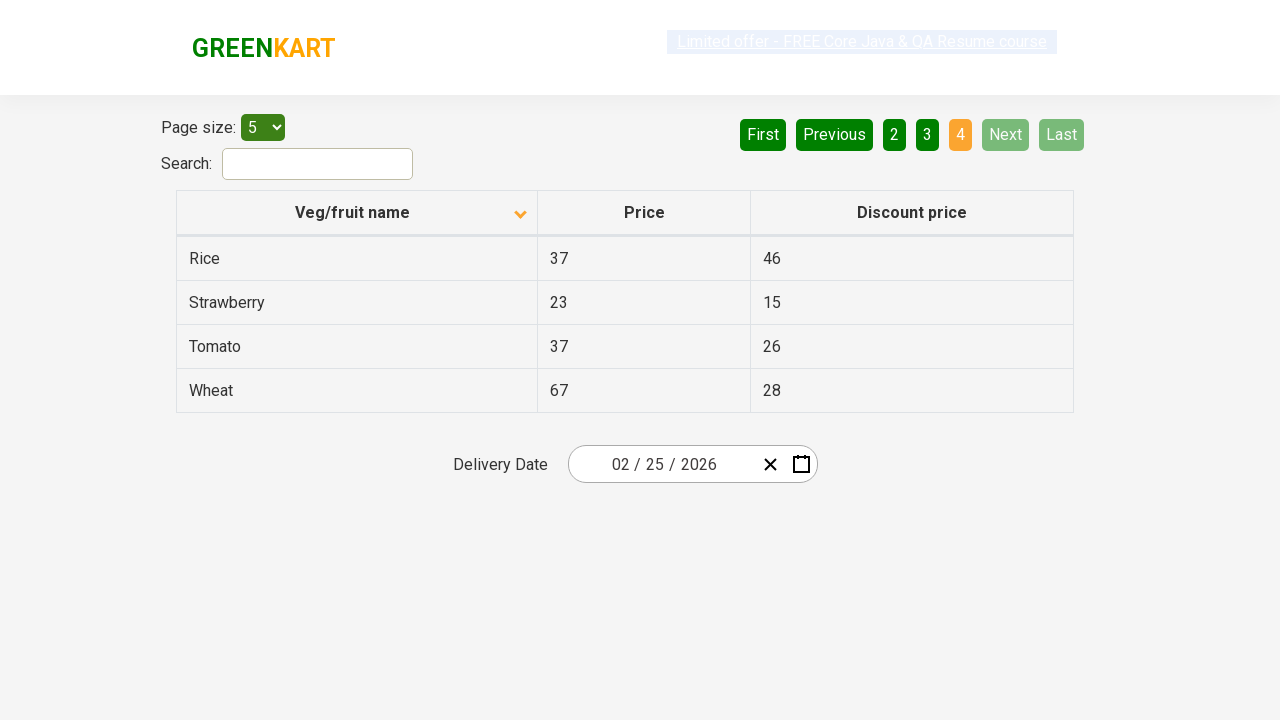